Tests horizontal slider by pressing arrow right key and verifying the slider value changes

Starting URL: https://the-internet.herokuapp.com/horizontal_slider

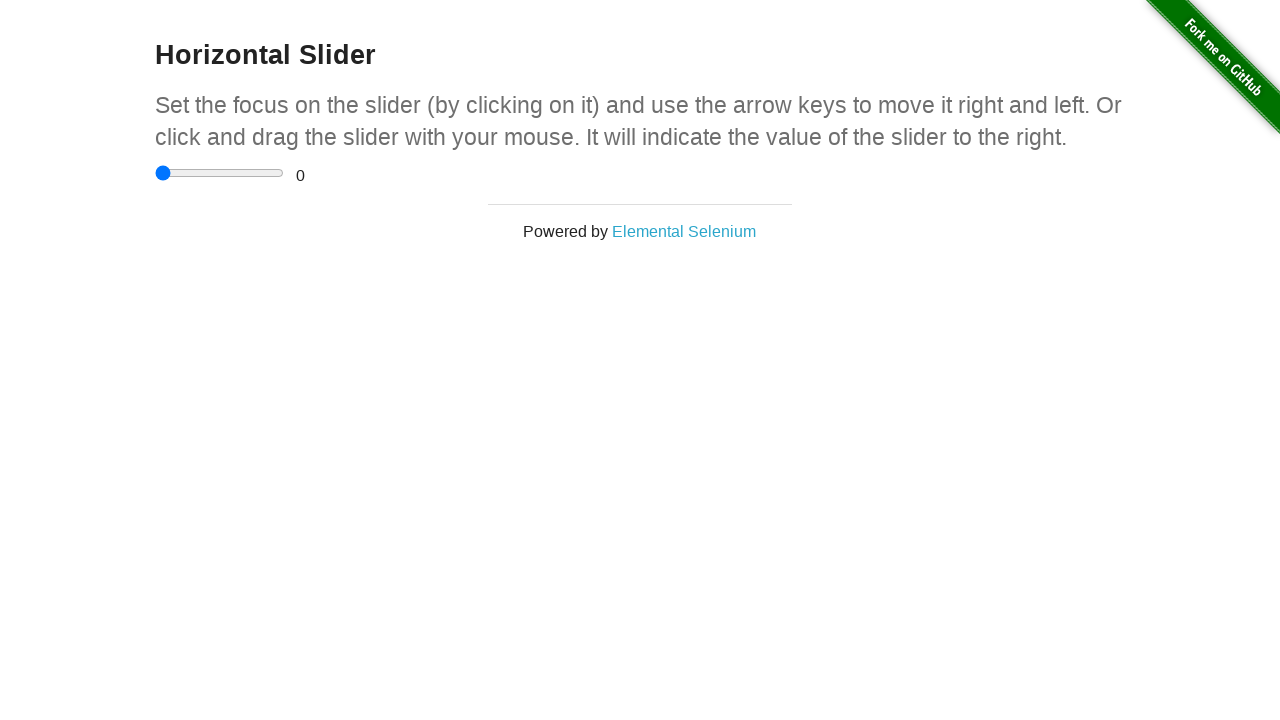

Retrieved initial slider value
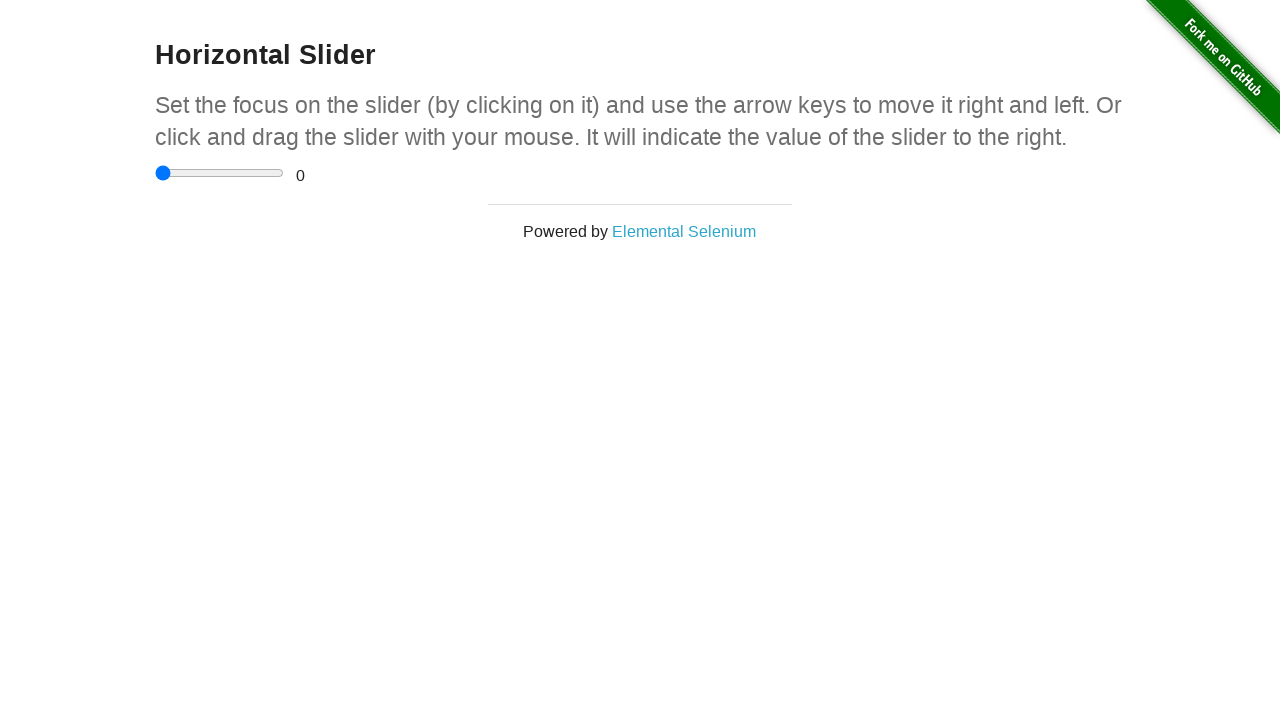

Clicked on horizontal slider to focus it at (220, 173) on input[type='range']
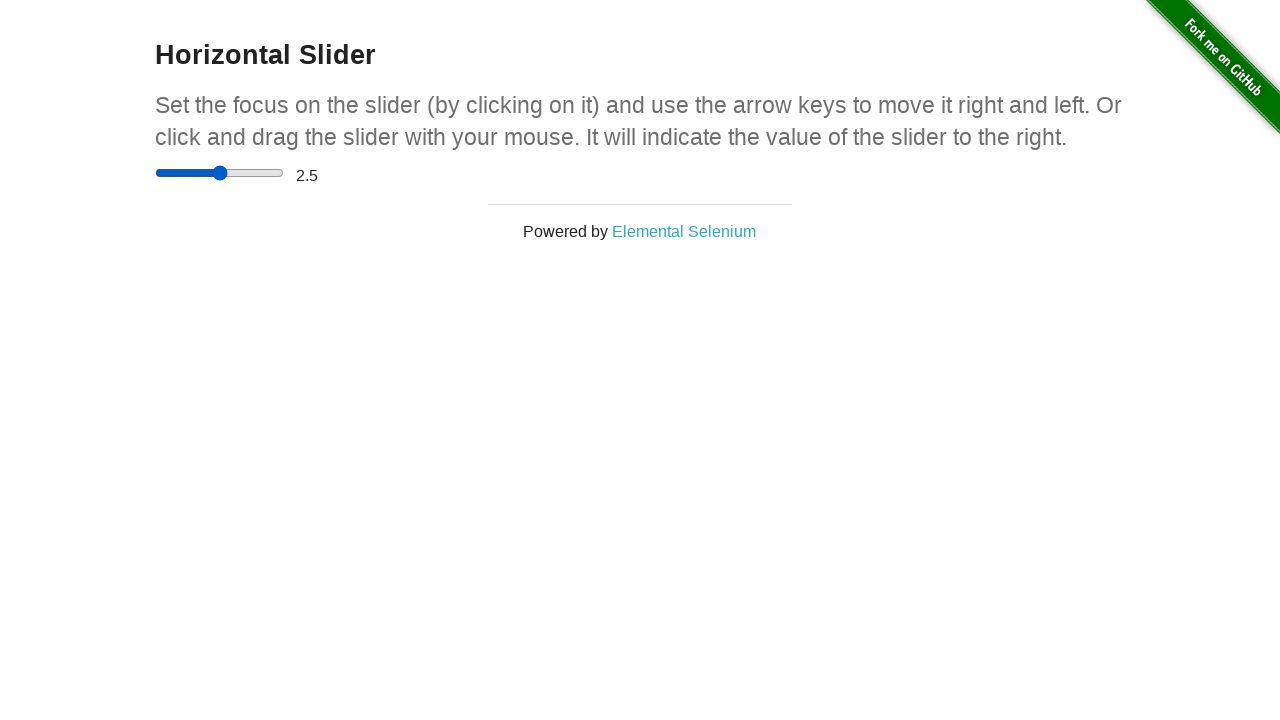

Pressed ArrowRight key to move slider right on input[type='range']
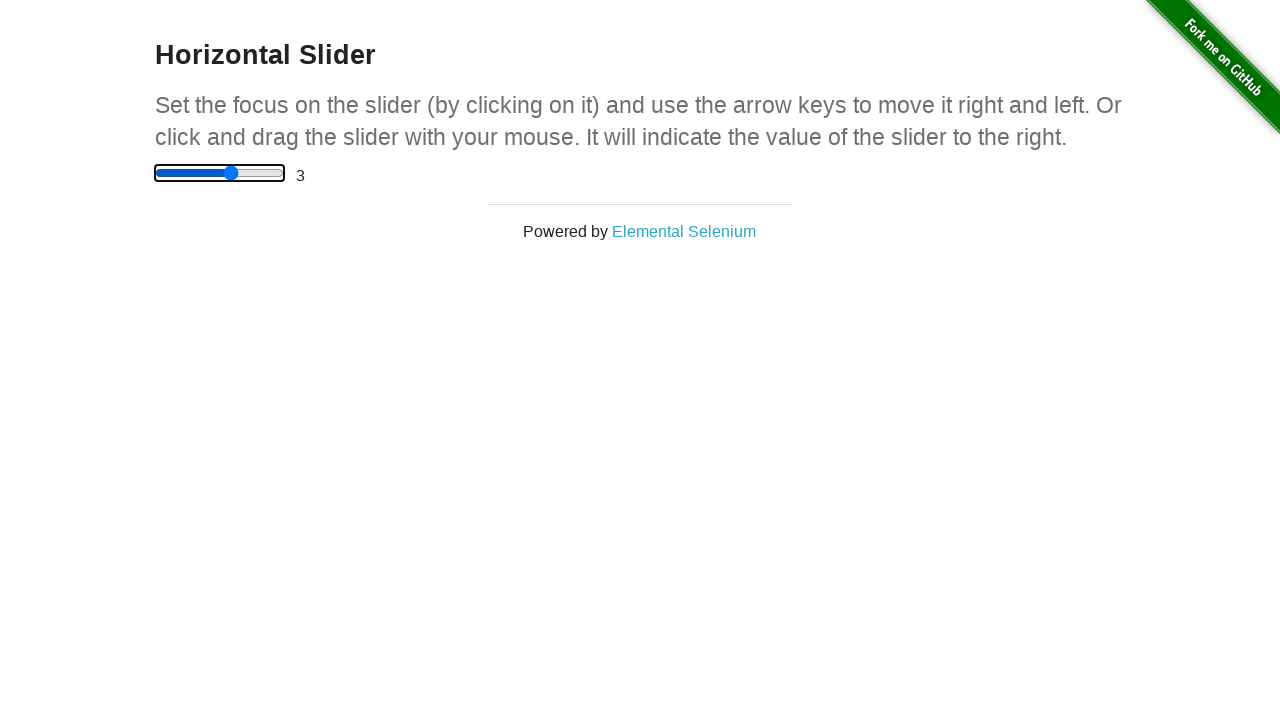

Retrieved new slider value after key press
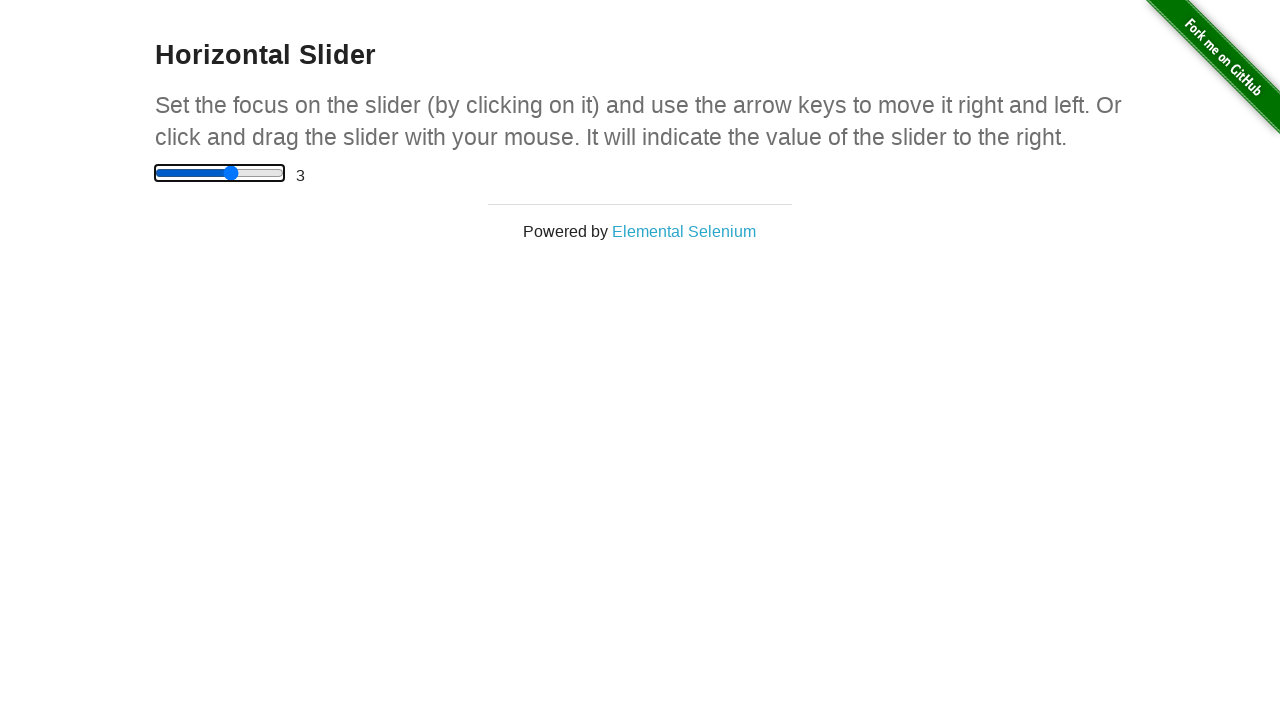

Asserted that slider value changed from initial value
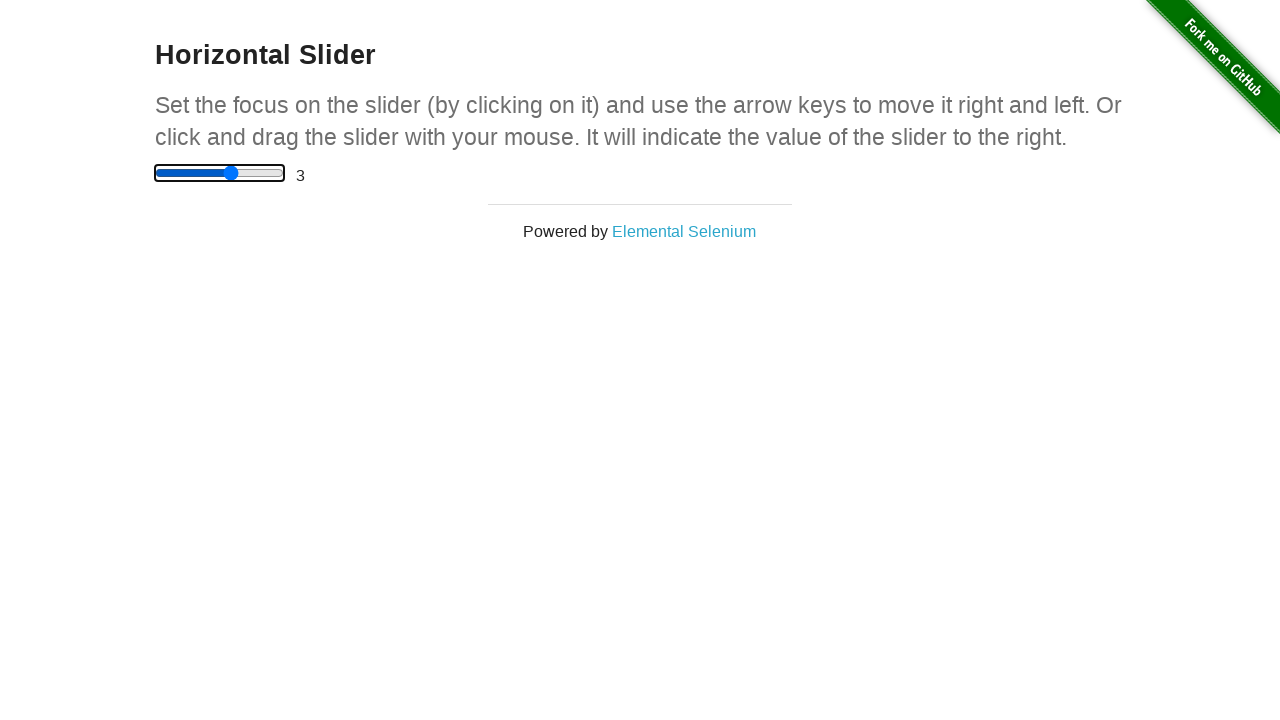

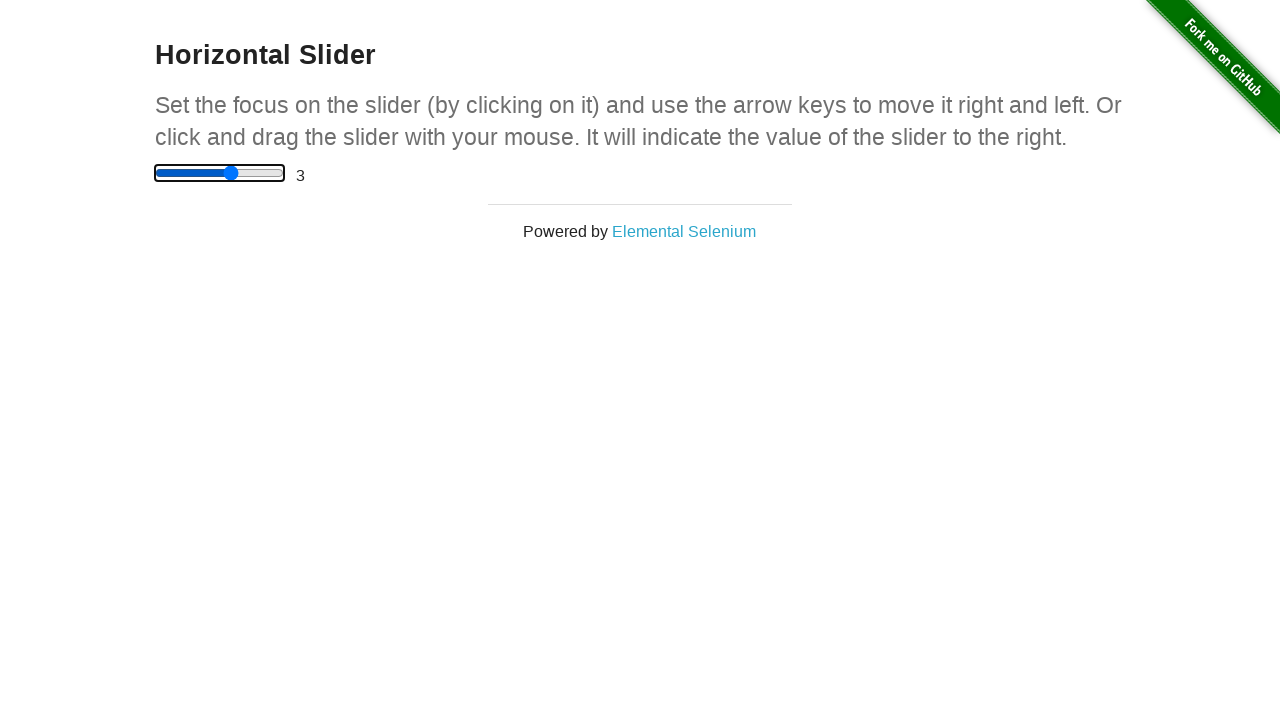